Tests checkbox interaction by navigating to the Qxf2 Selenium tutorial page and clicking on a checkbox element to enable it.

Starting URL: http://qxf2.com/selenium-tutorial-main

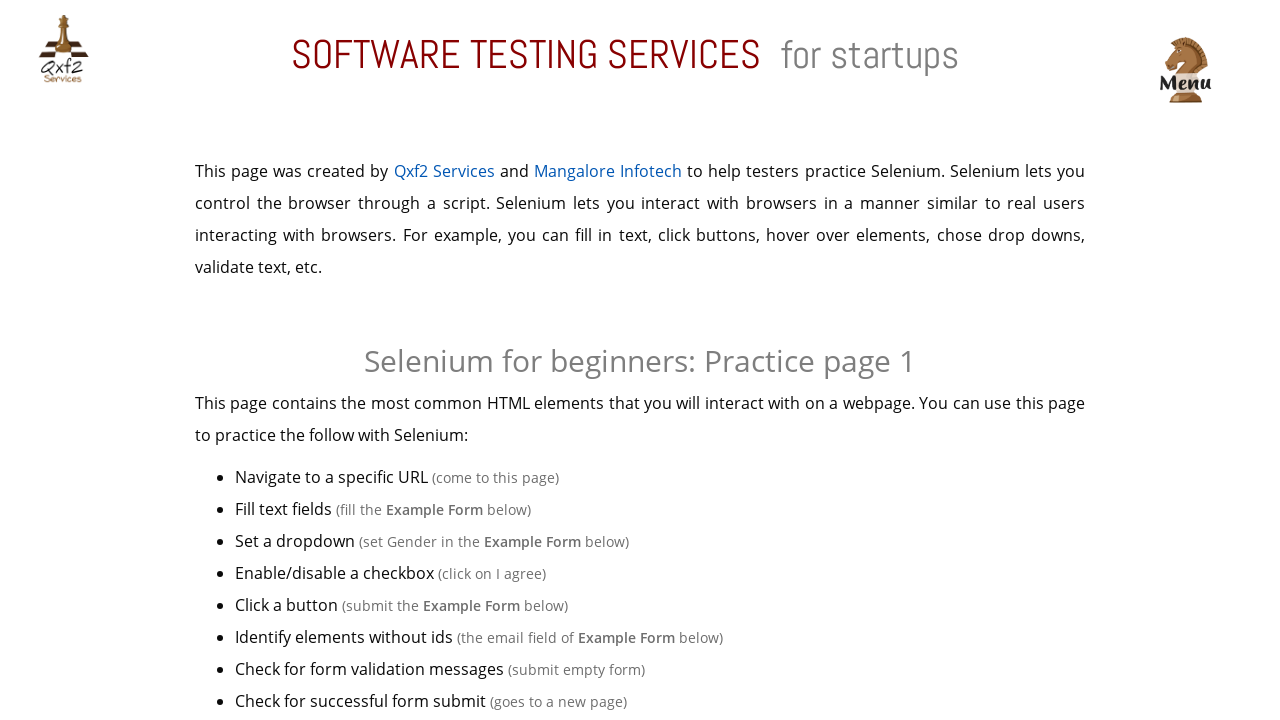

Navigated to Qxf2 Selenium tutorial main page
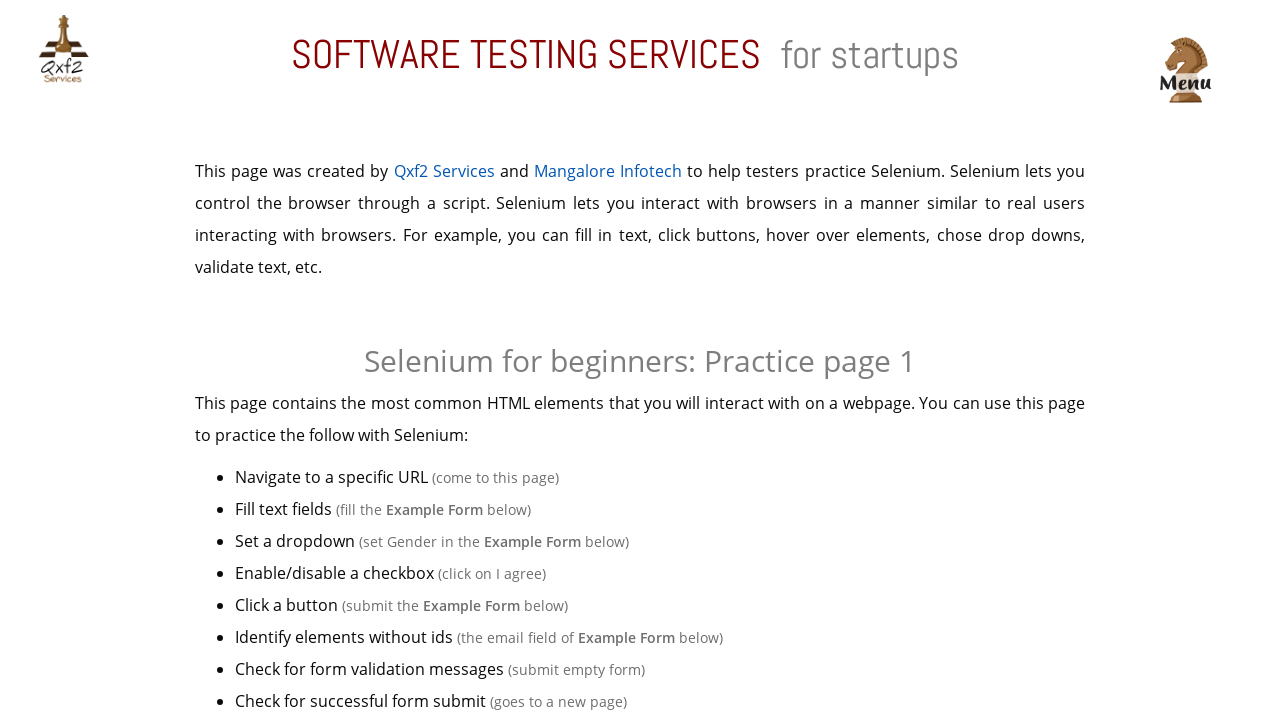

Clicked on checkbox element to enable it at (440, 361) on input[type='checkbox']
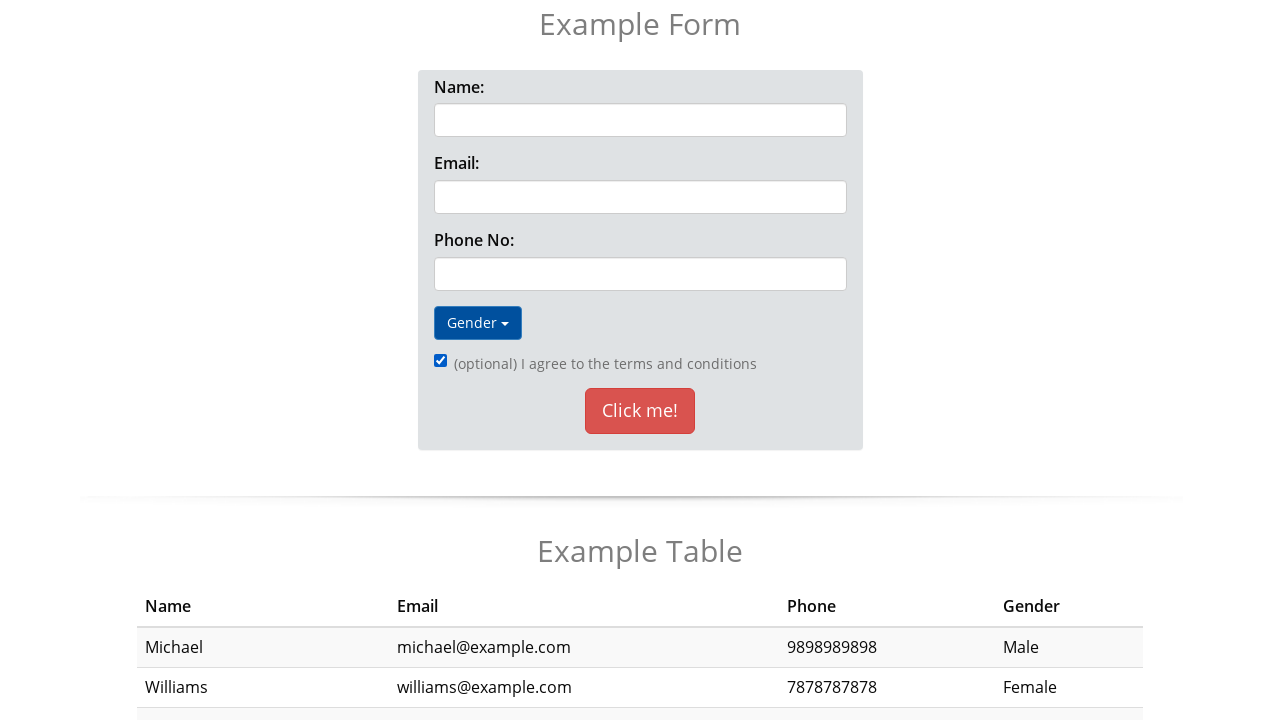

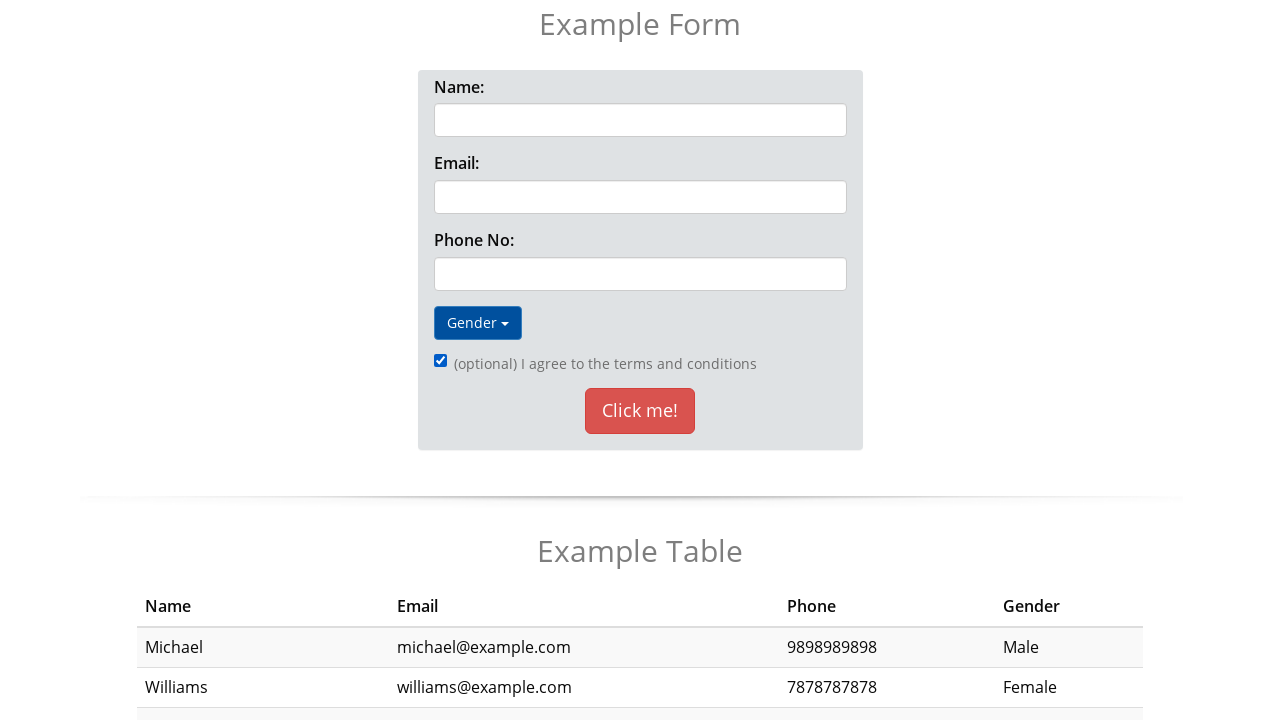